Navigates to a learning website and clicks on the Practice link to access the practice page

Starting URL: https://learn.letskodeit.com/

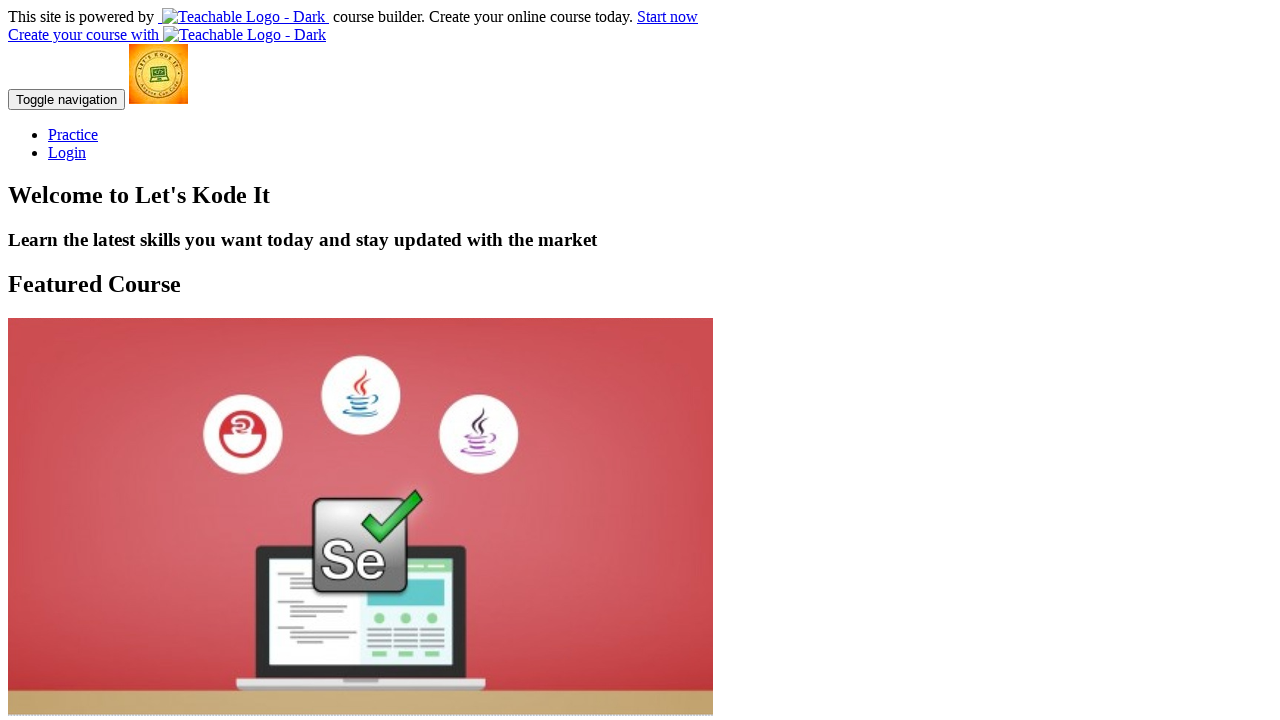

Navigated to learning website https://learn.letskodeit.com/
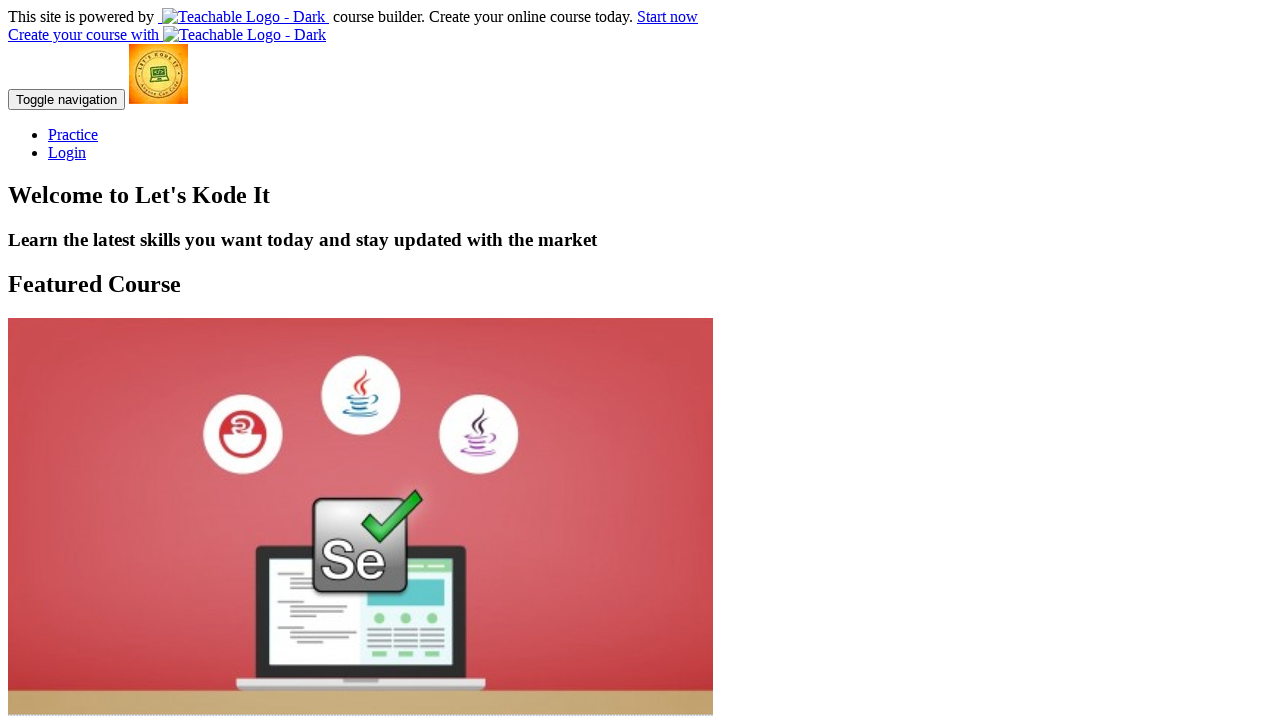

Clicked on the Practice link at (73, 134) on a:has-text('Pract')
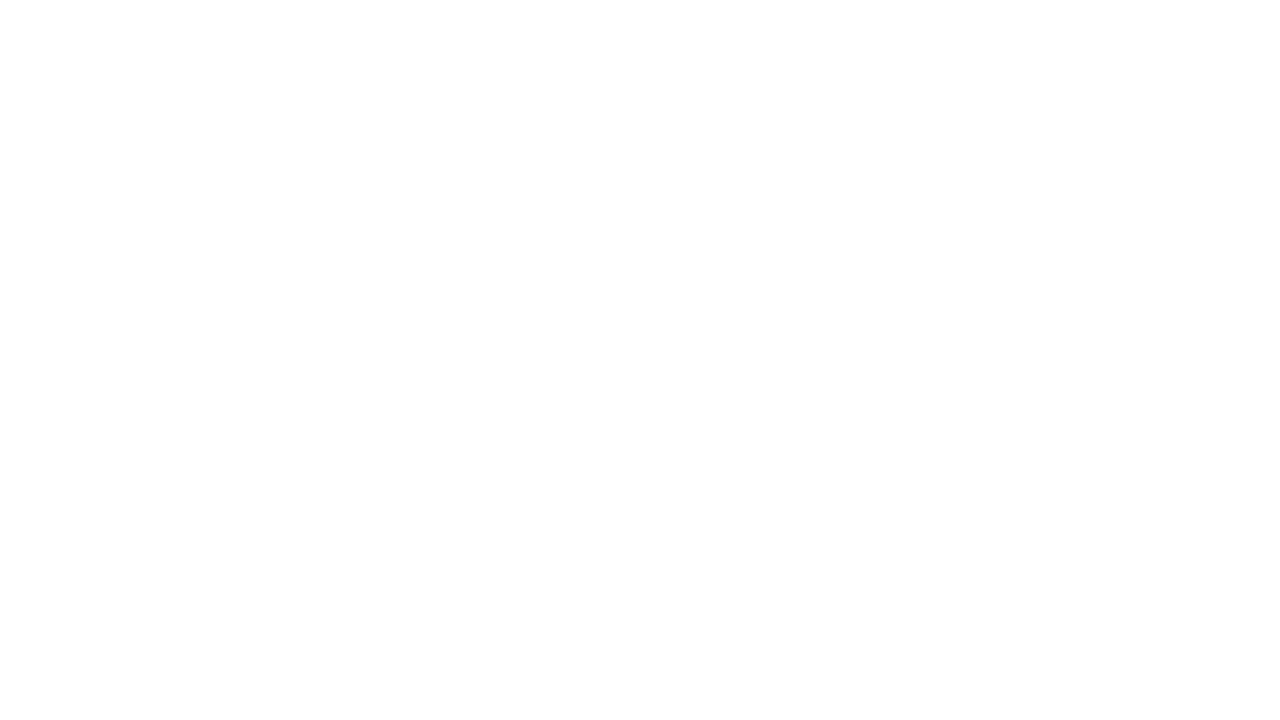

Practice page loaded successfully (networkidle state reached)
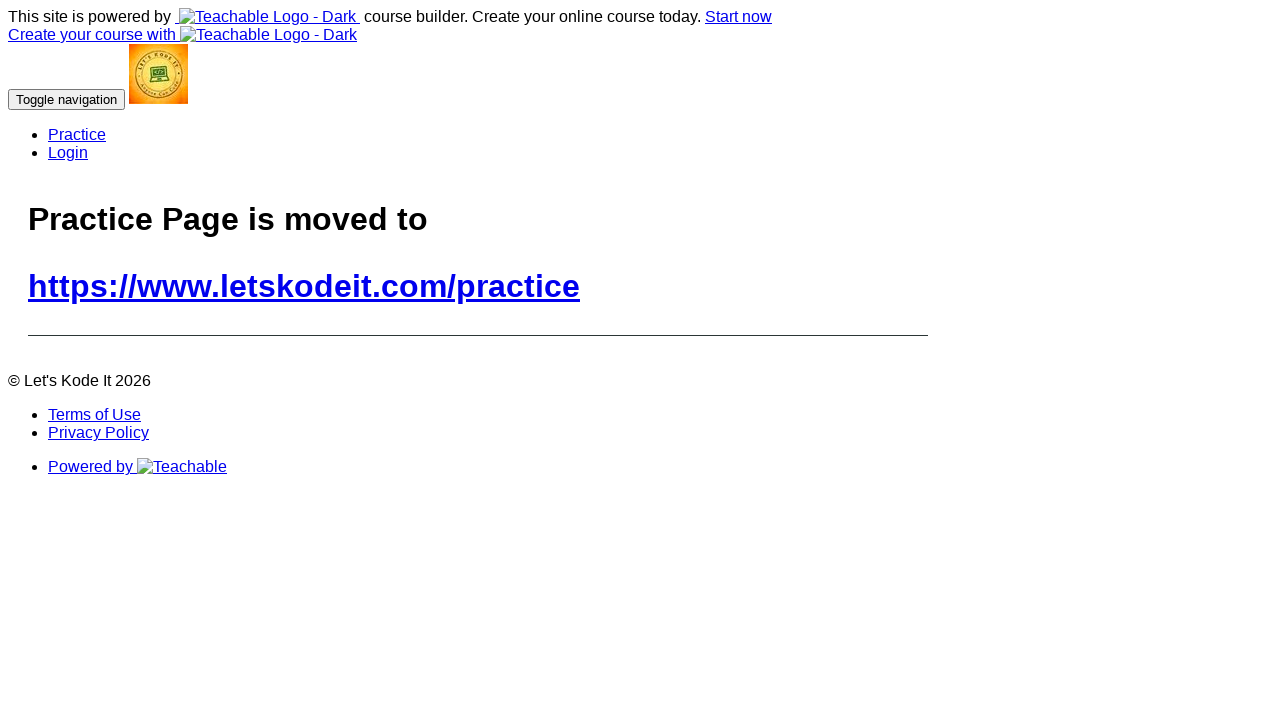

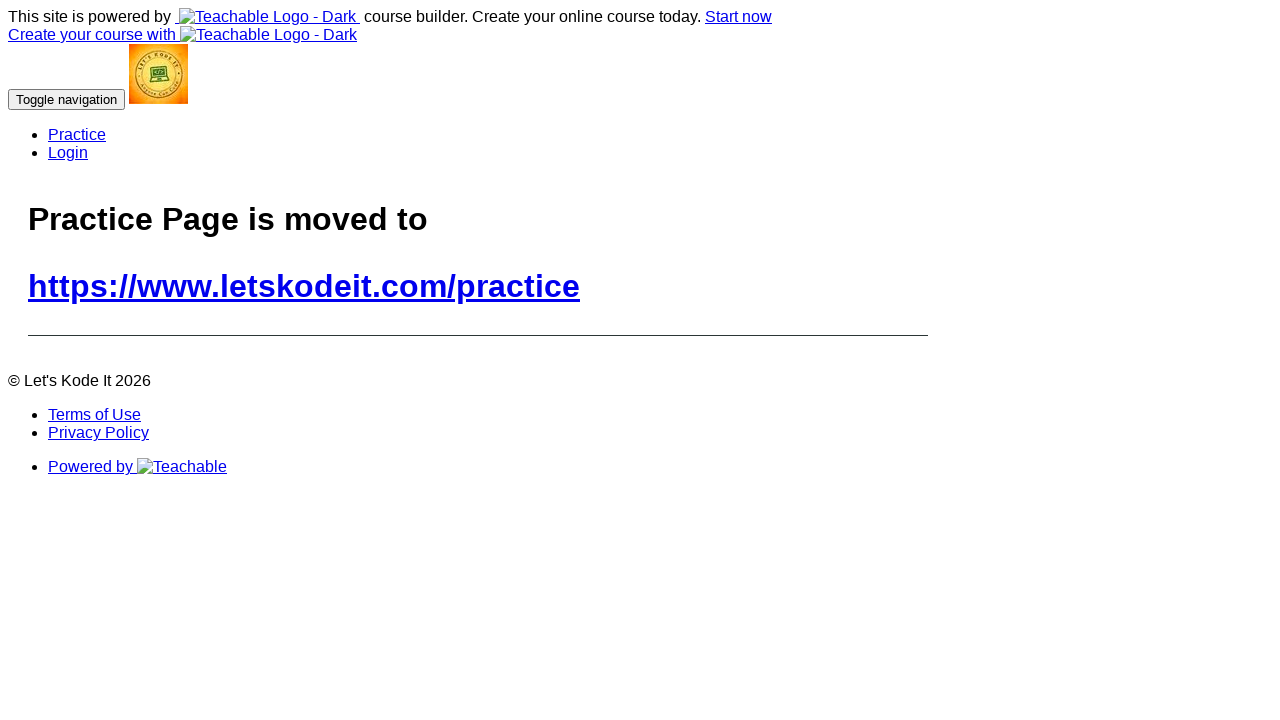